Tests the voter record search functionality by filling in first name, last name, and state fields, then clicking the search button and waiting for results to load in a popup window.

Starting URL: https://stevemorse.org/voterrecords/voterrecords.html

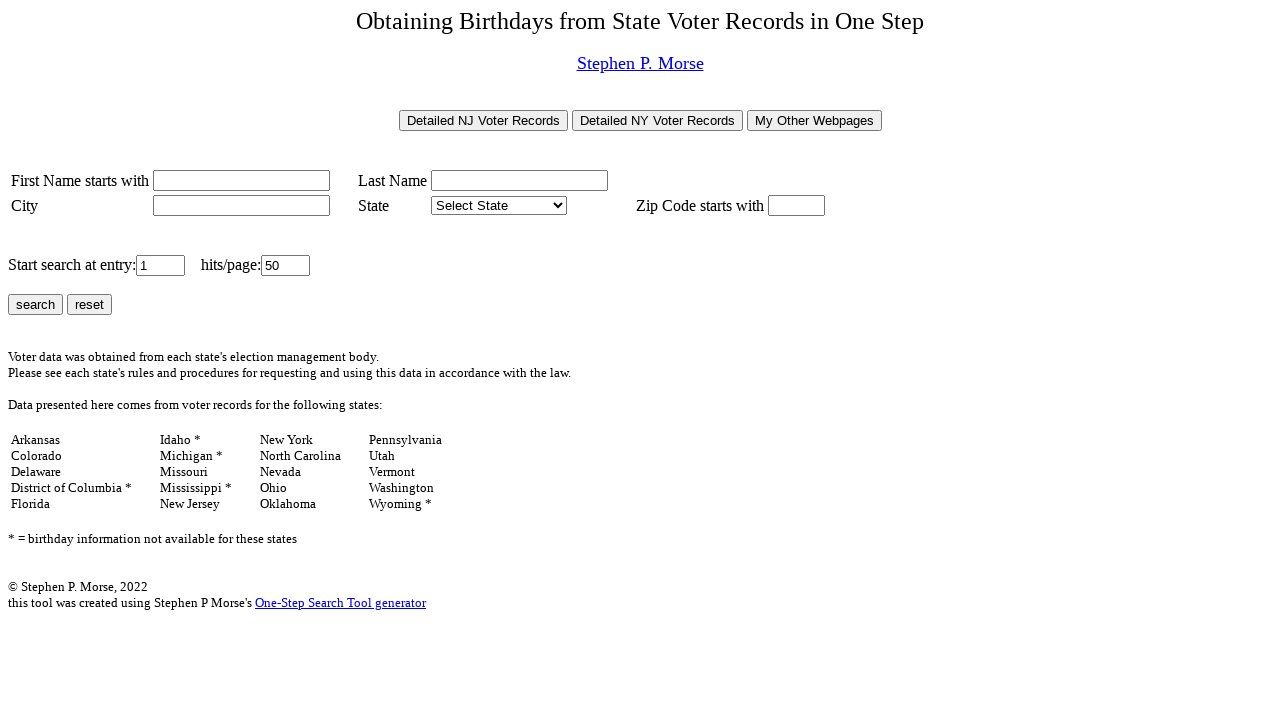

Form element loaded - first name input field is ready
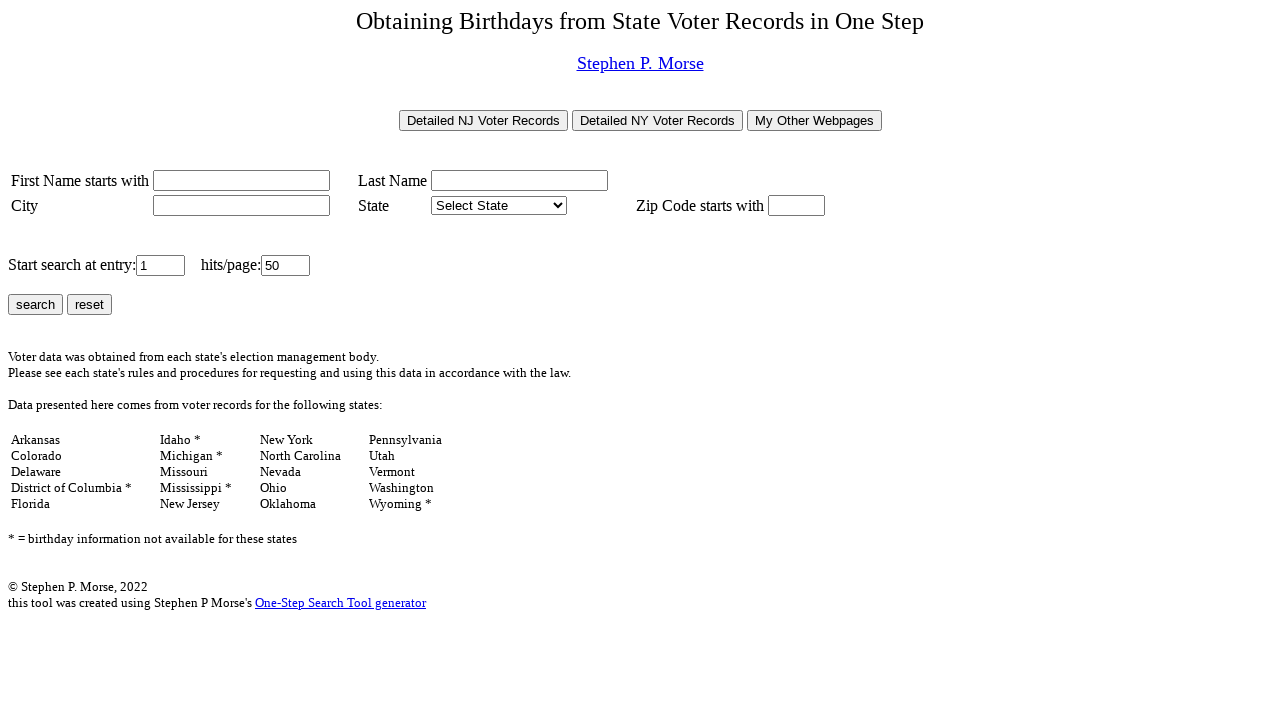

Filled in first name field with 'John' on input[name="firstnameMax"]
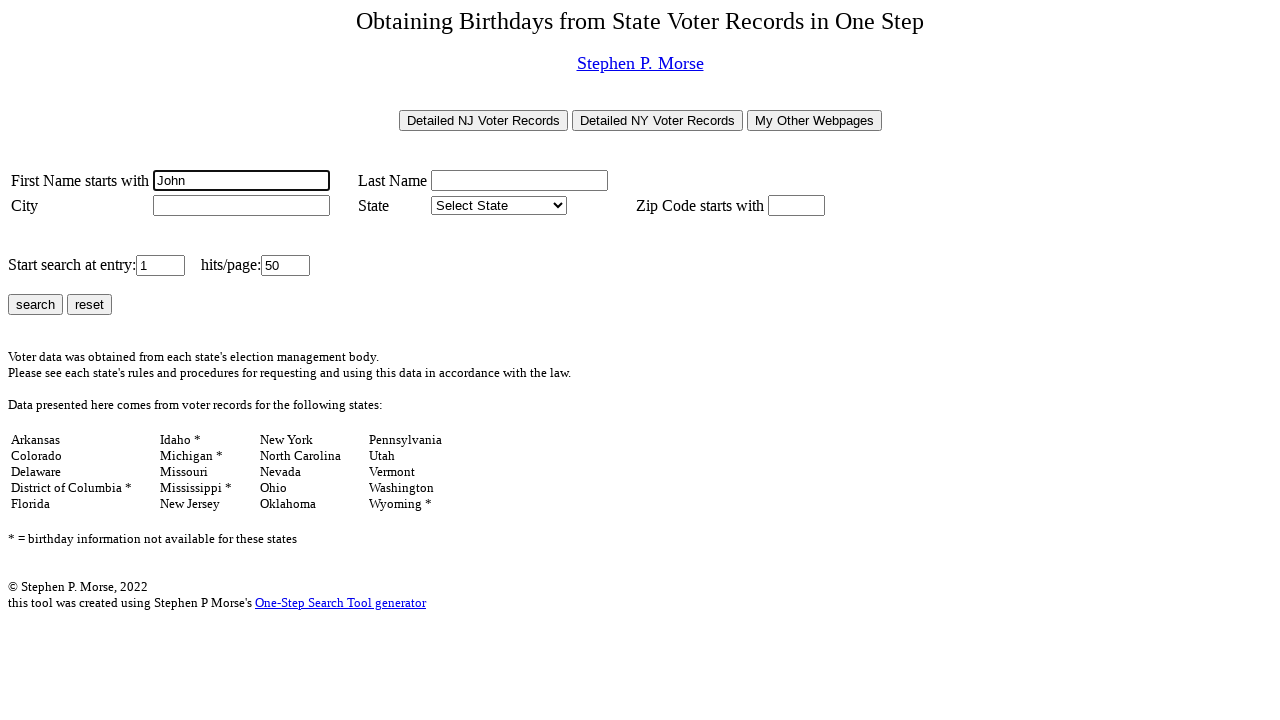

Filled in last name field with 'Smith' on input[name="lastnameMax"]
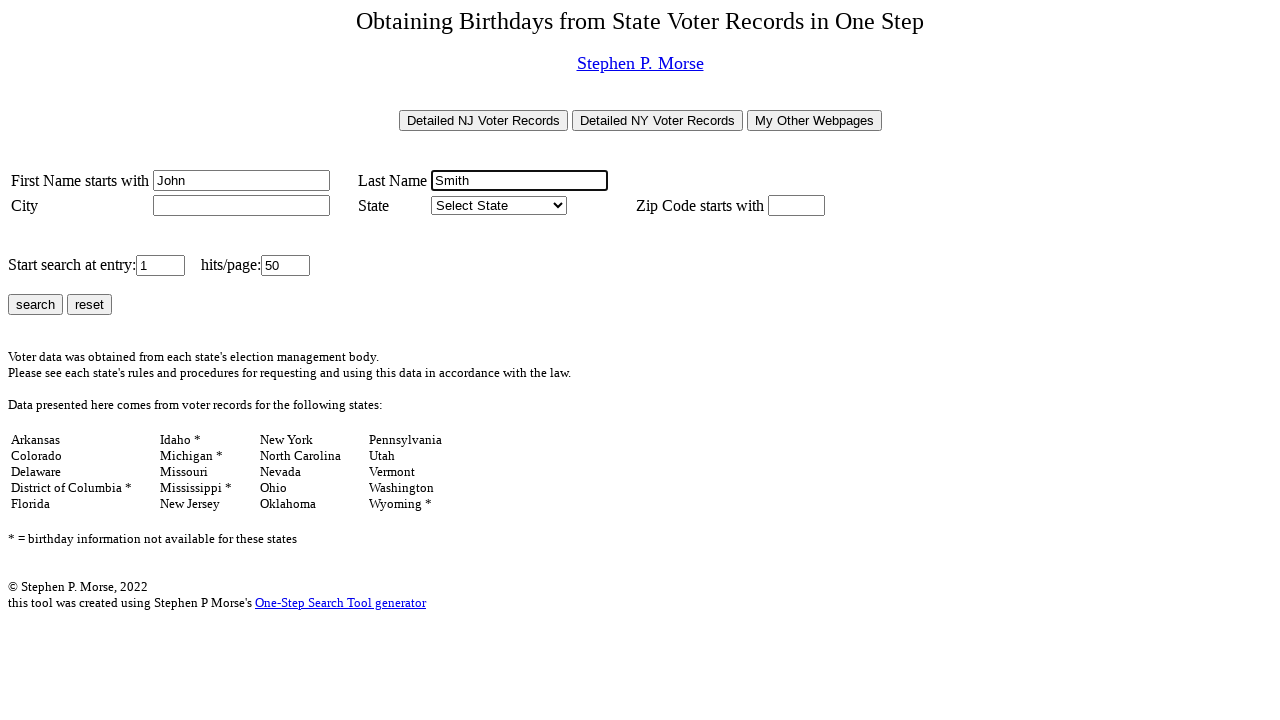

Selected 'FL' from state dropdown on select[name="stateMax"]
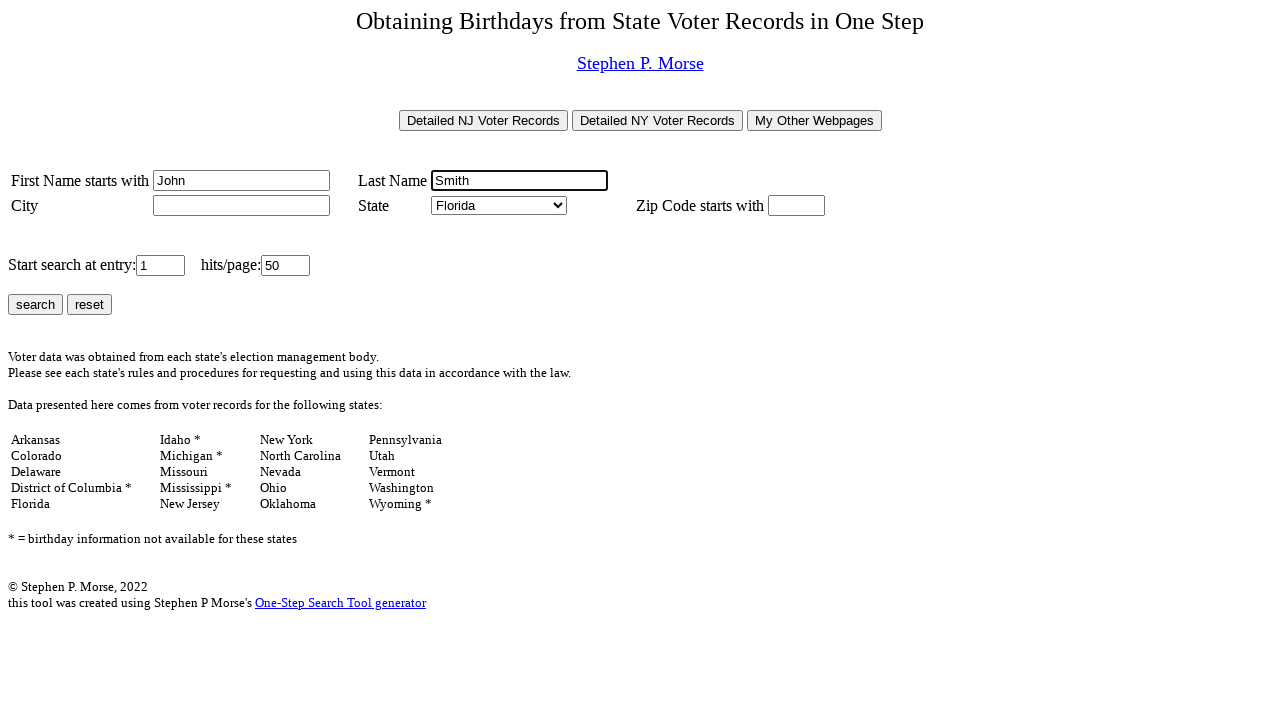

Clicked search button and popup window opened at (36, 304) on input[type="button"][value="search"]
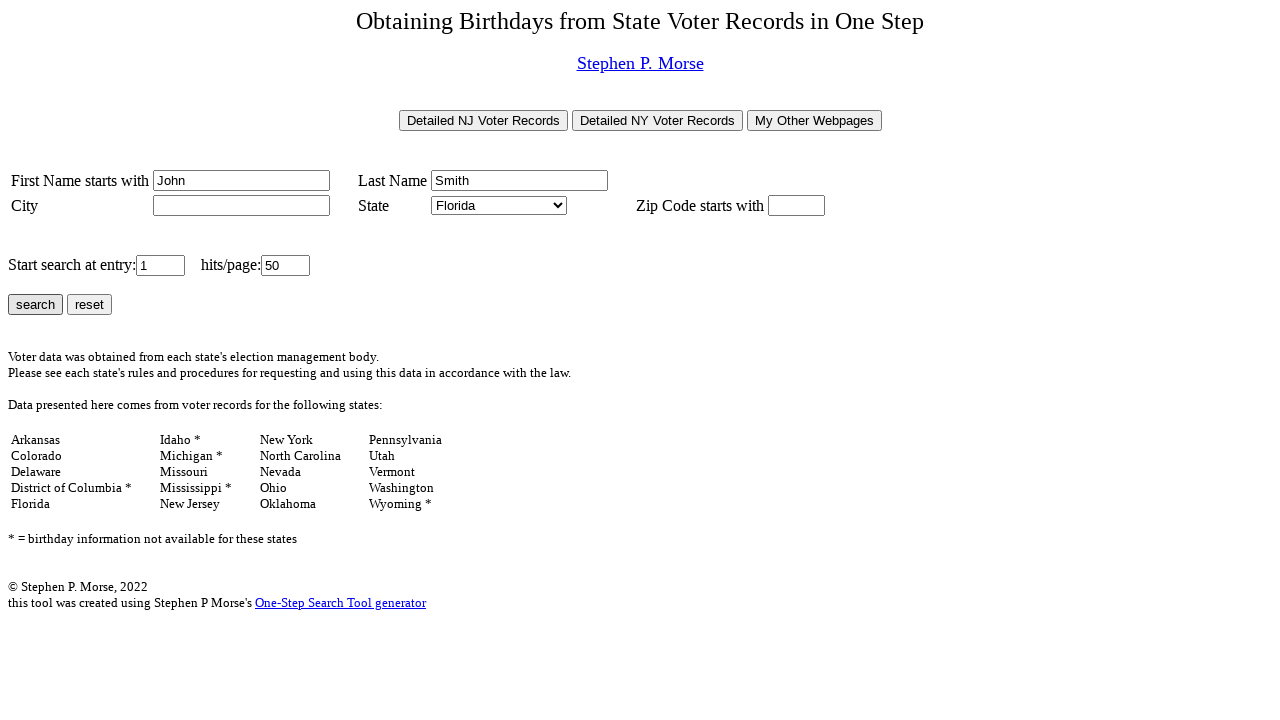

Search results table loaded in popup window
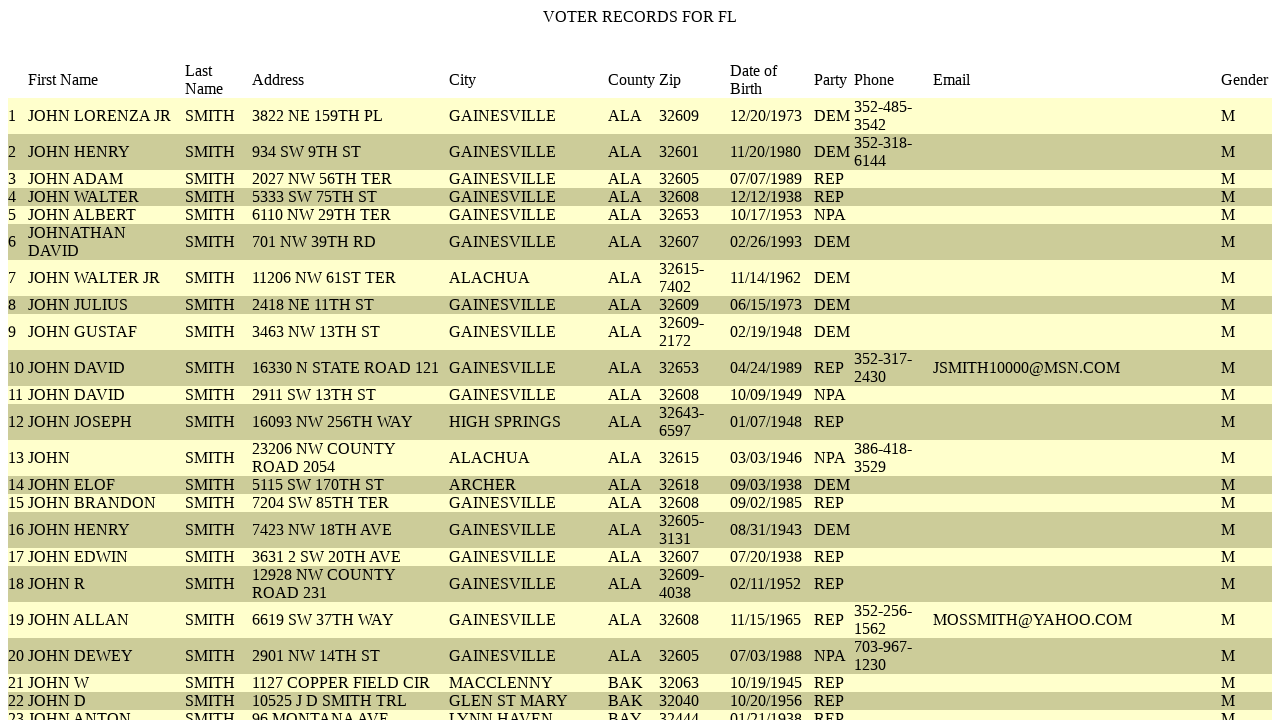

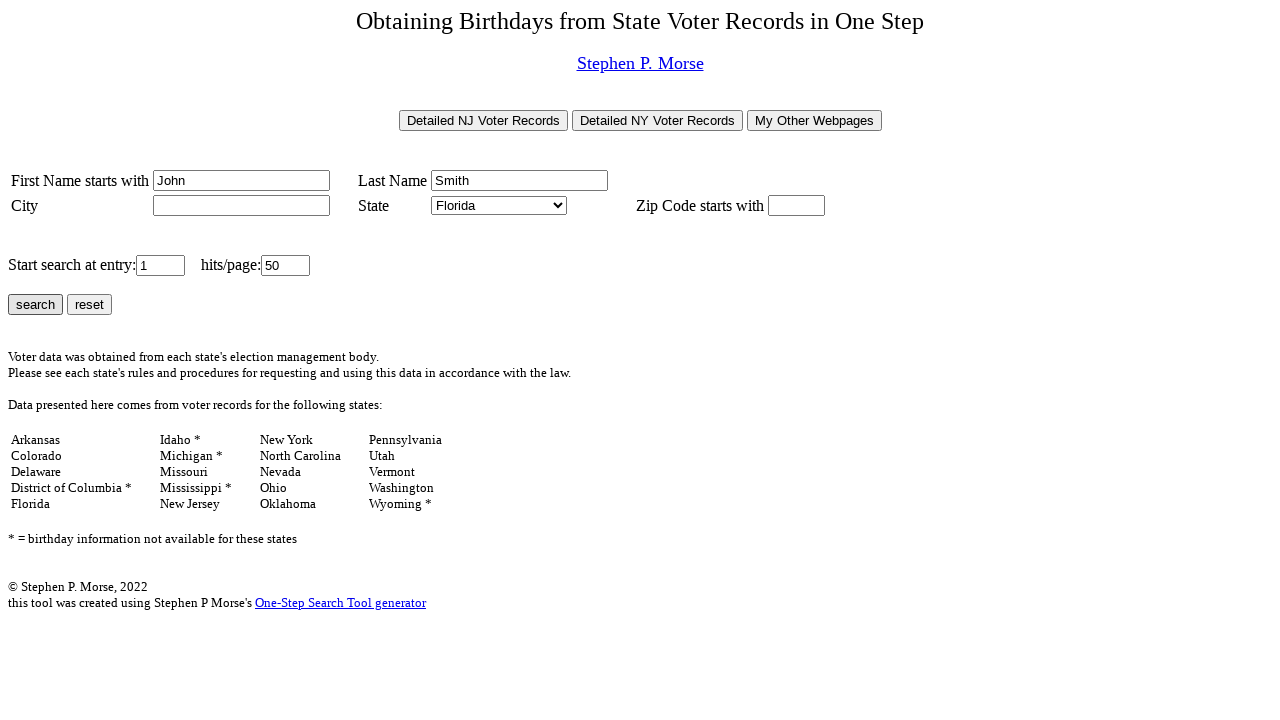